Navigates to kotuszkowo.pl and verifies the page title matches the expected cat blog title

Starting URL: http://kotuszkowo.pl

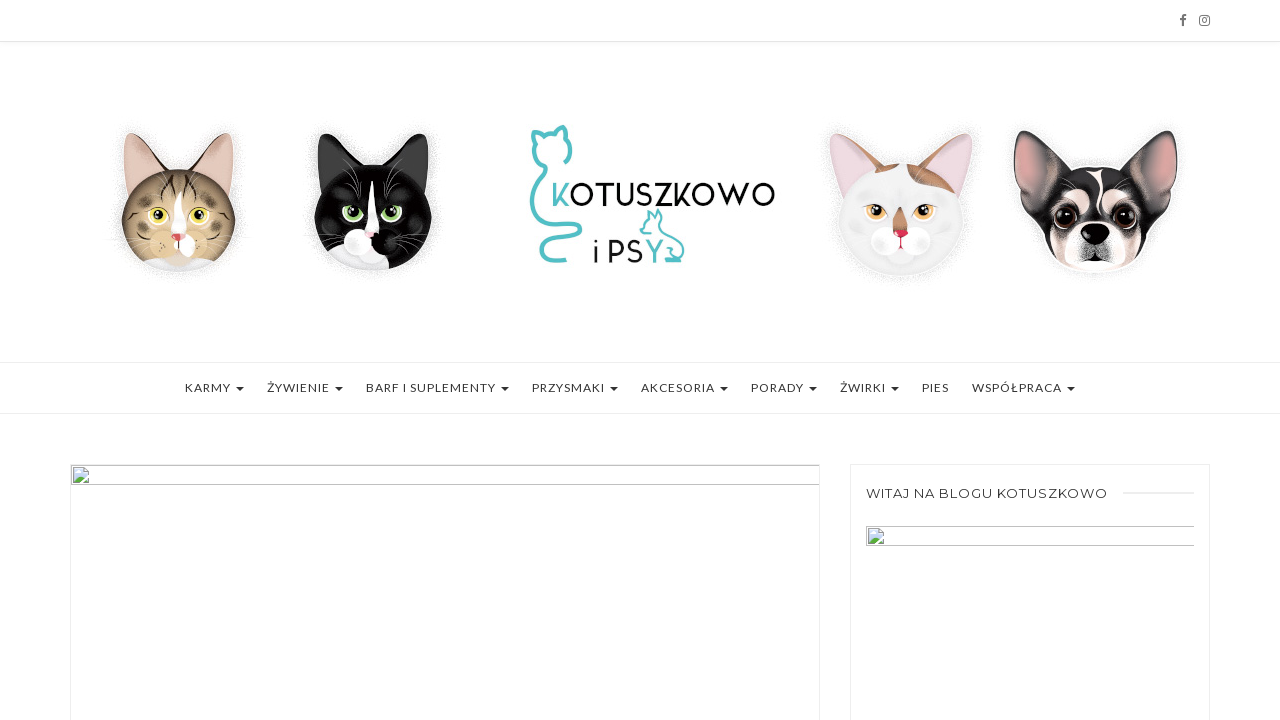

Retrieved page title
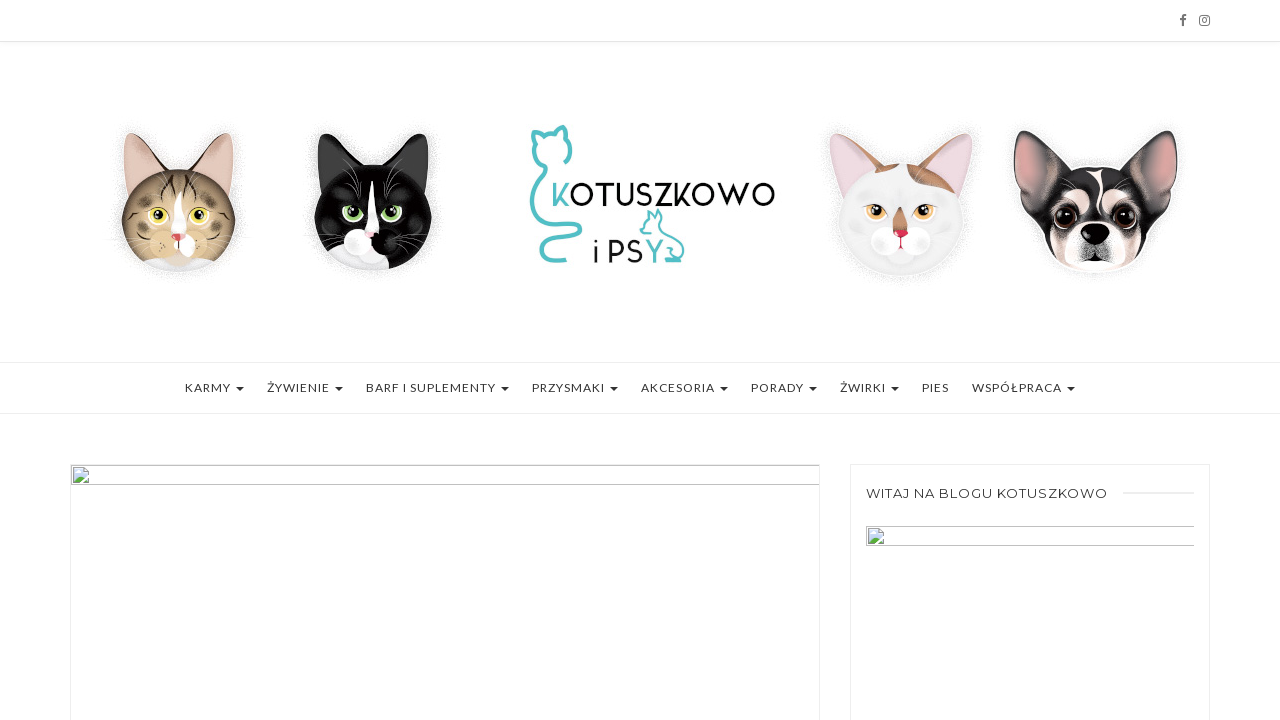

Verified page title matches 'Kotuszkowo- blog o kotach'
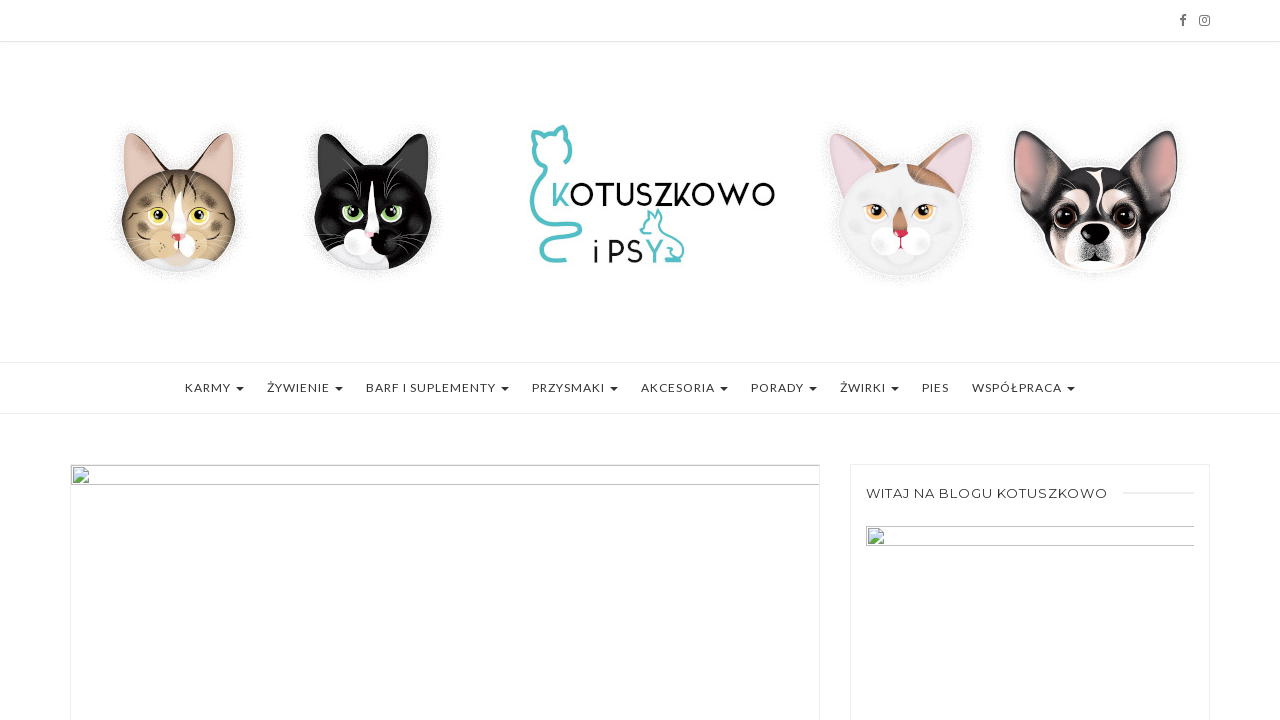

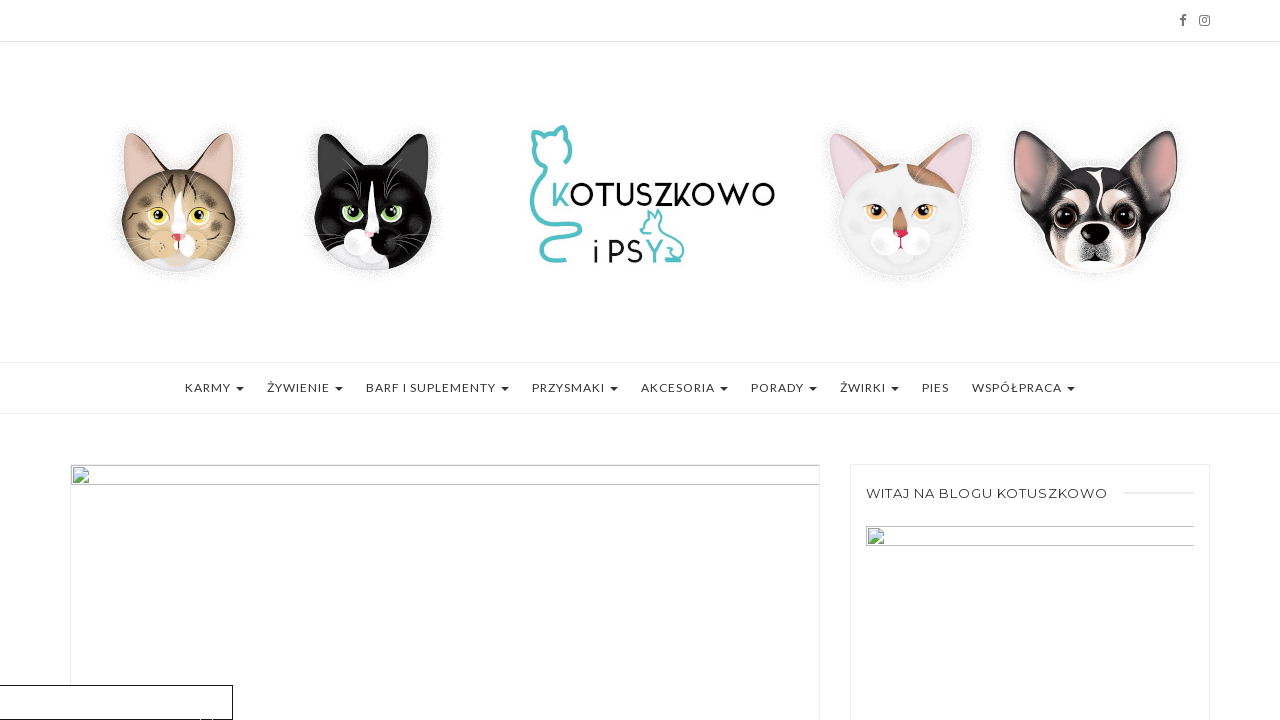